Tests custom Material Angular radio button by selecting the Winter option

Starting URL: https://material.angular.io/components/radio/examples

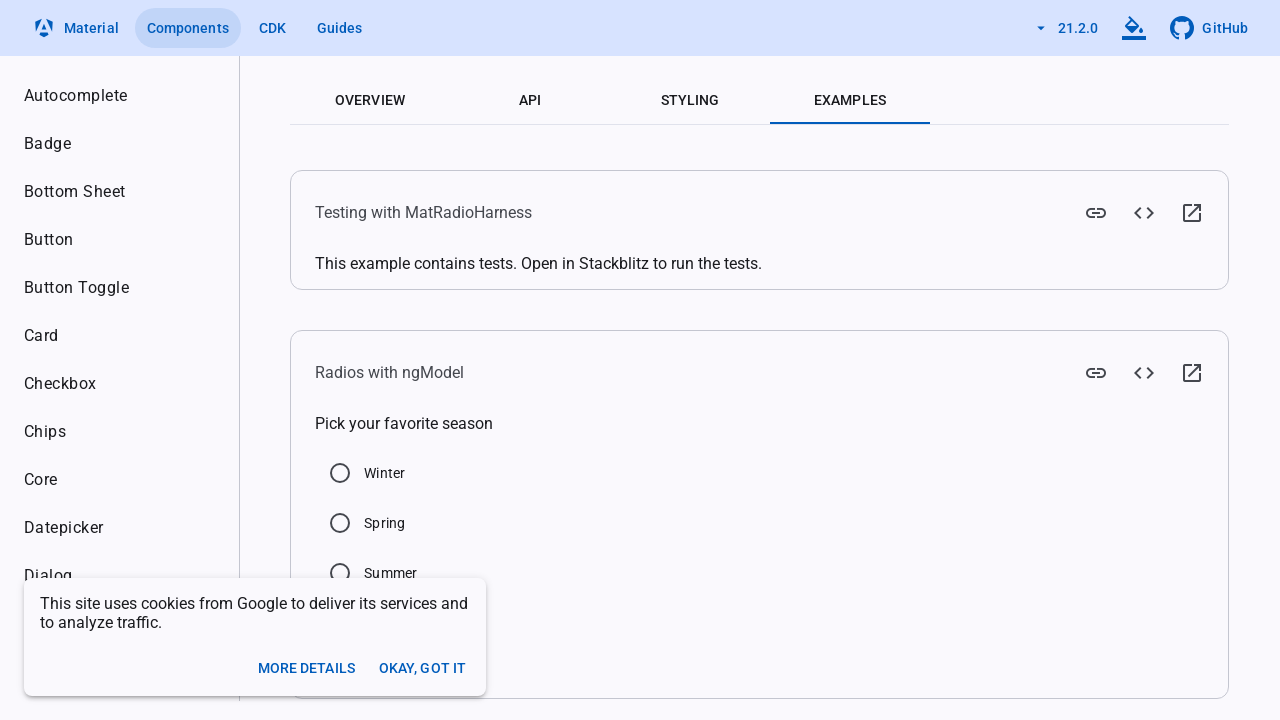

Located Winter radio button input element
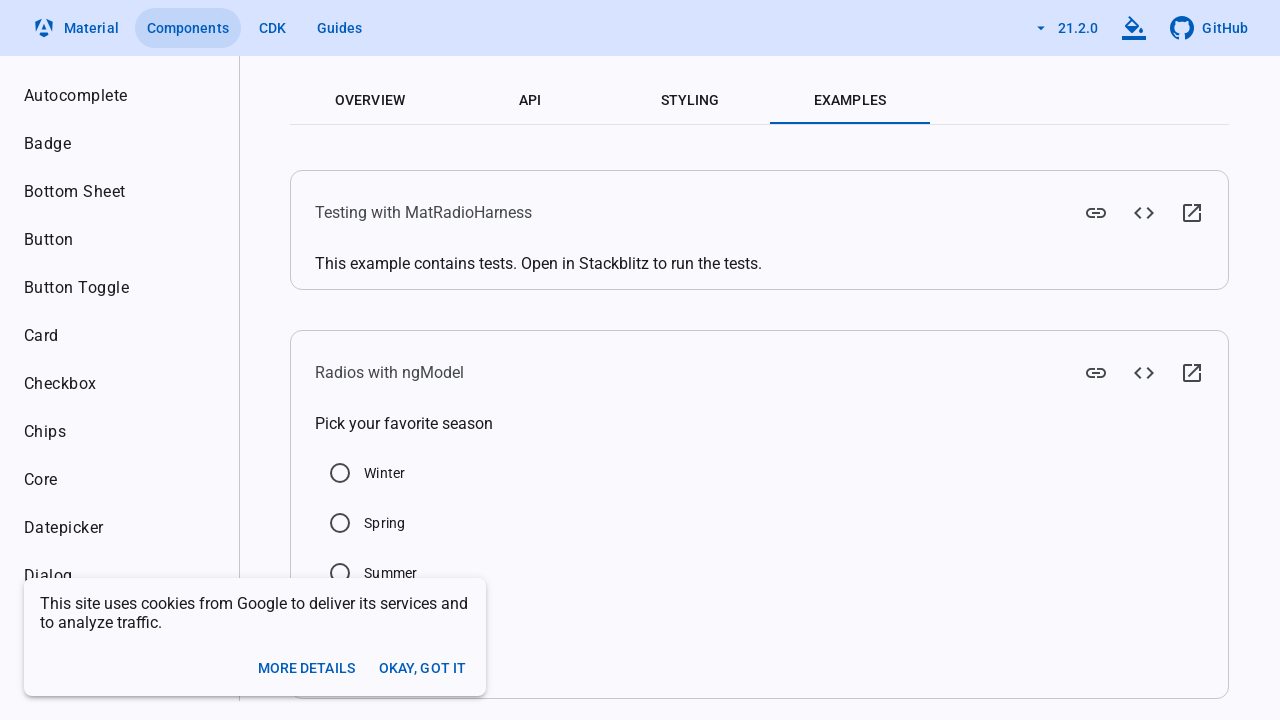

Clicked Winter radio button using JavaScript execution
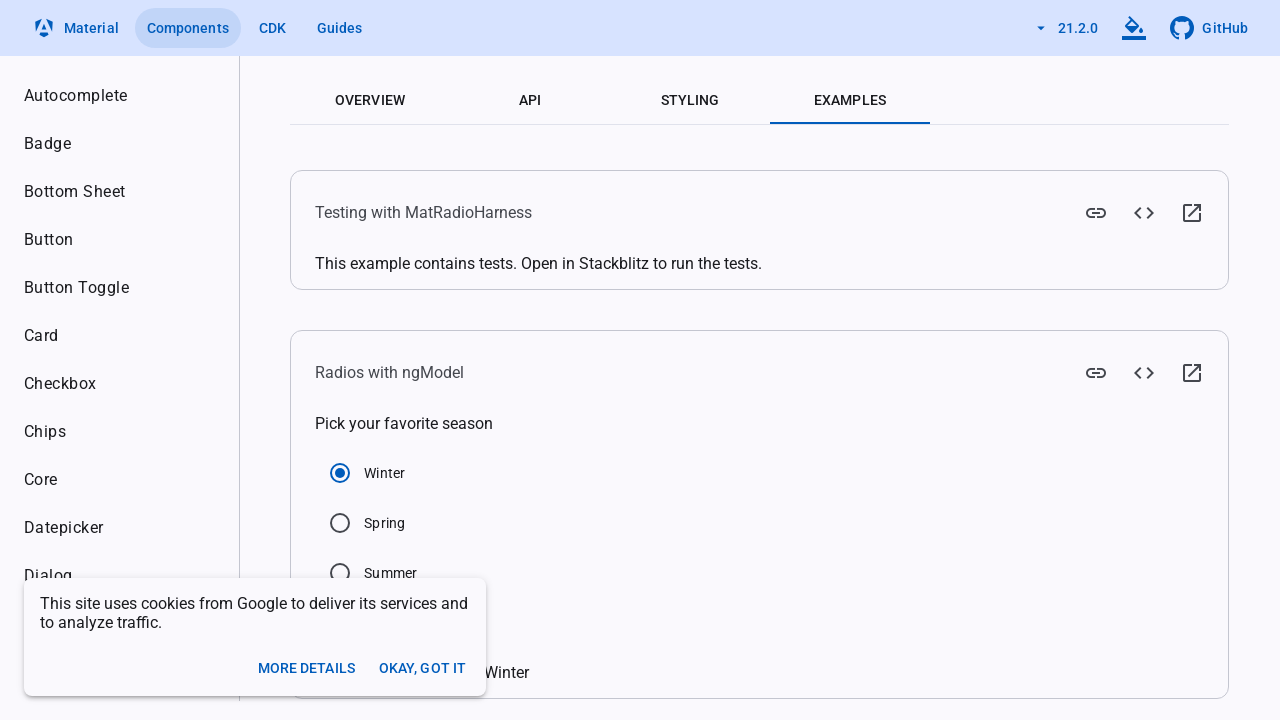

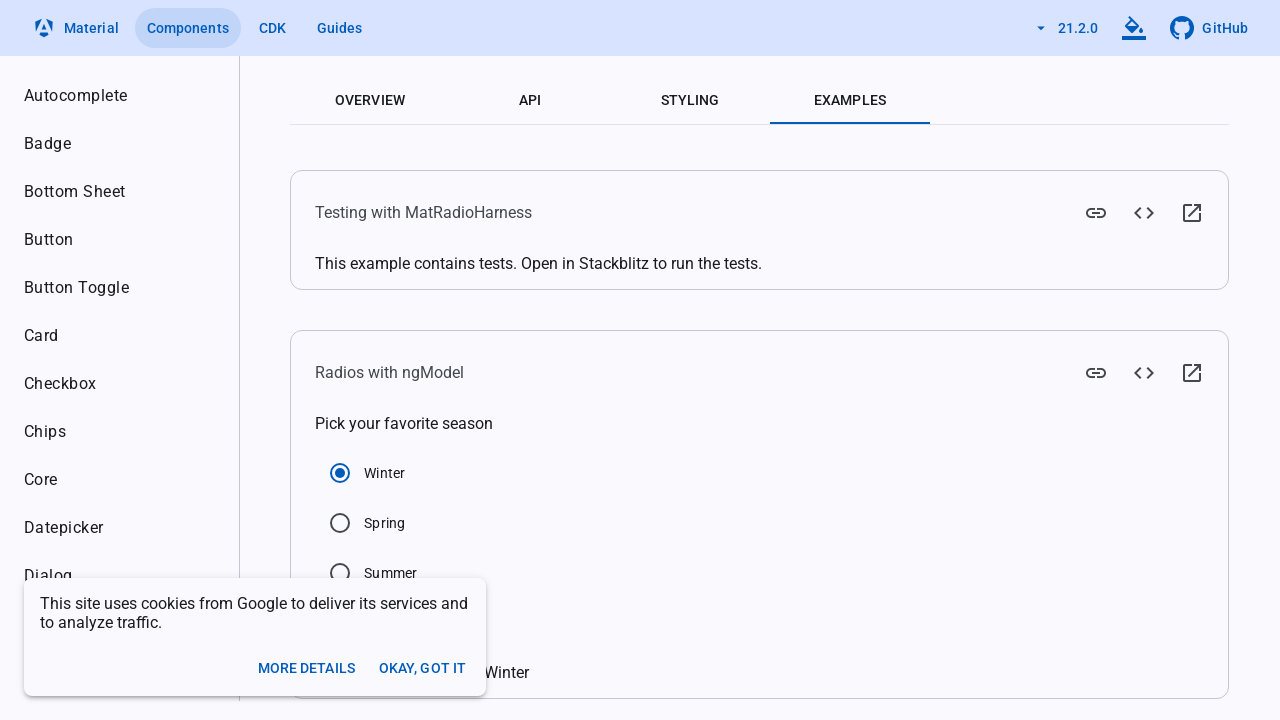